Tests entering a current address and verifies it appears in the confirmation dialog

Starting URL: https://demoqa.com/automation-practice-form

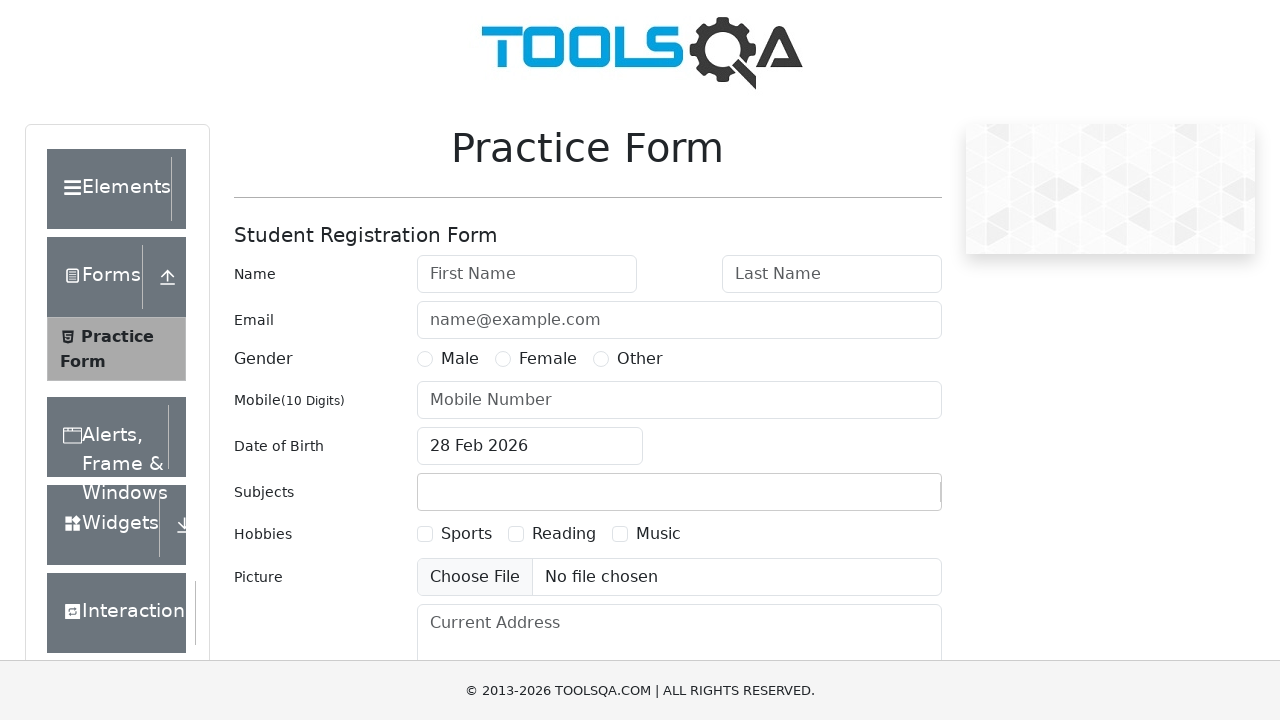

Filled first name field with 'William' on #firstName
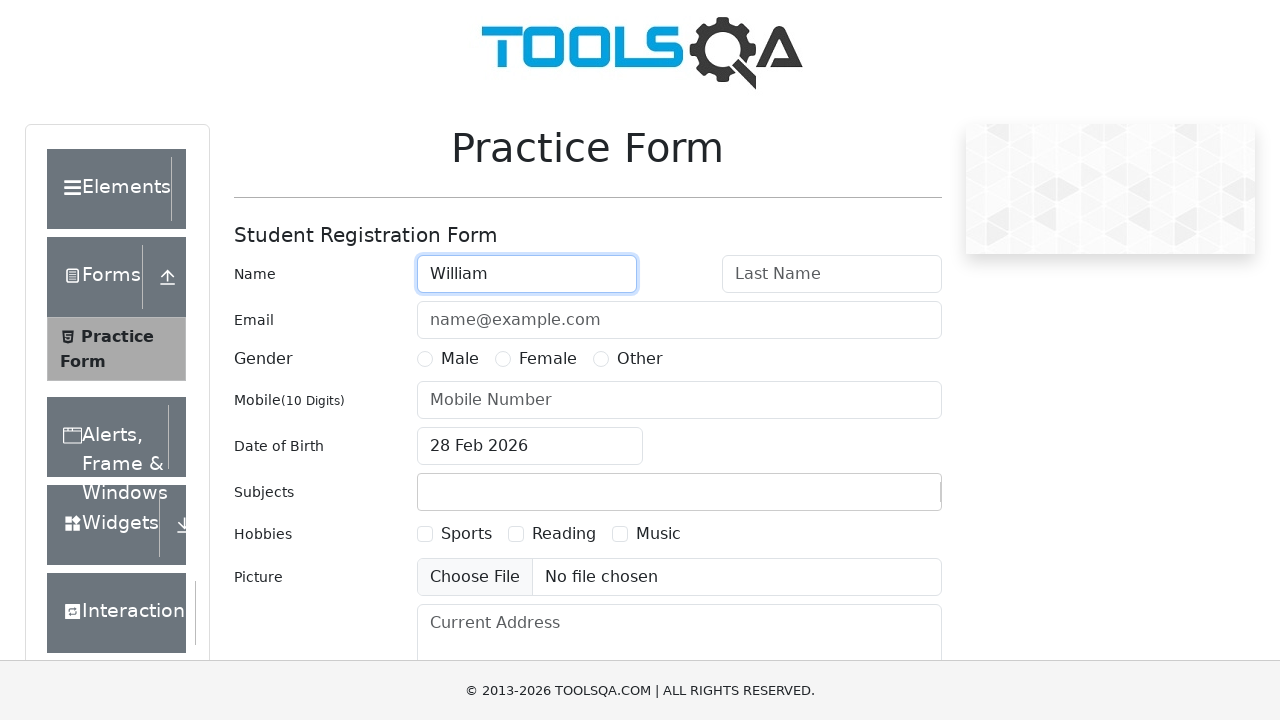

Filled last name field with 'Clark' on #lastName
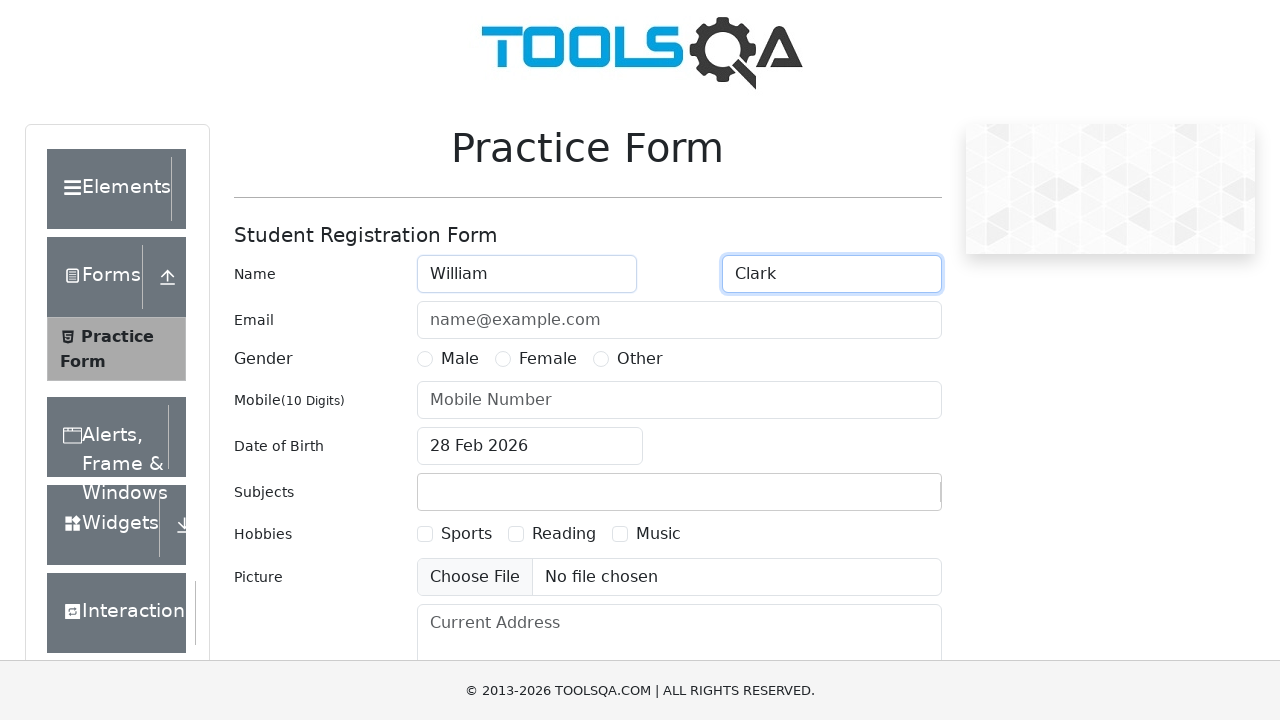

Filled user number field with '8881112222' on #userNumber
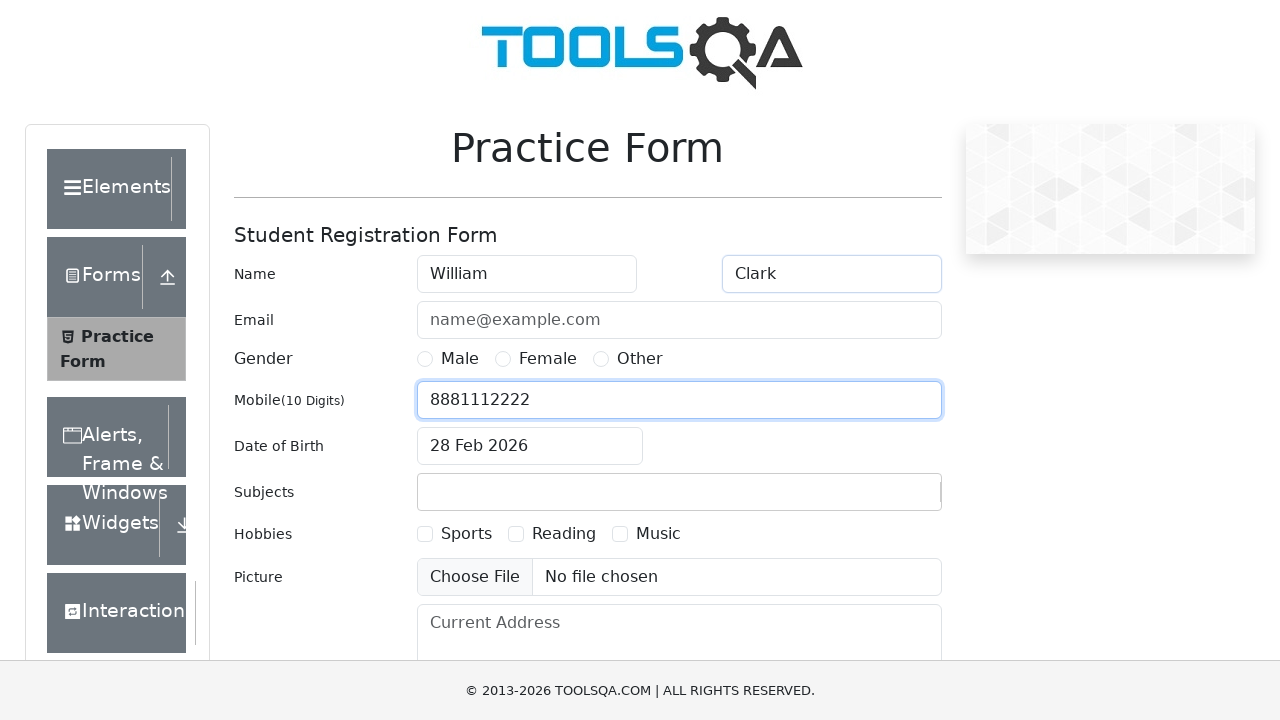

Selected 'Male' gender option at (460, 359) on xpath=//label[contains(text(),'Male')]
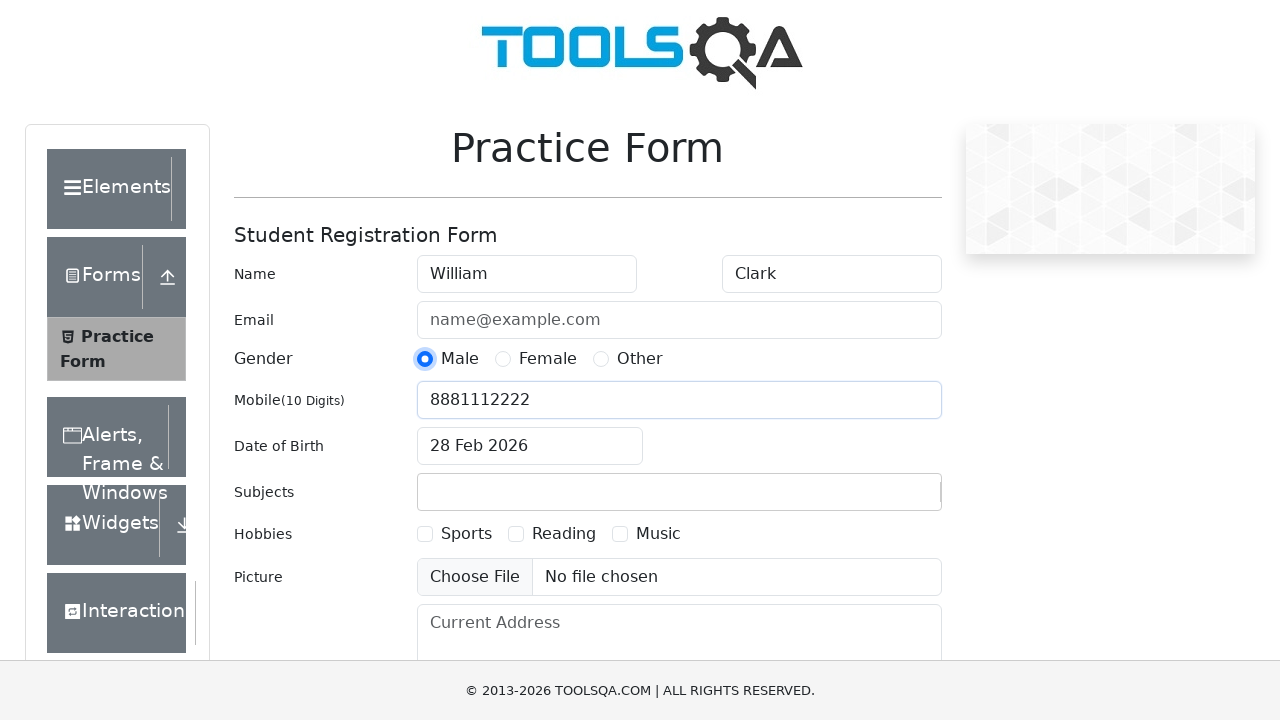

Entered current address '123 Main Street, New York, NY 10001' on #currentAddress
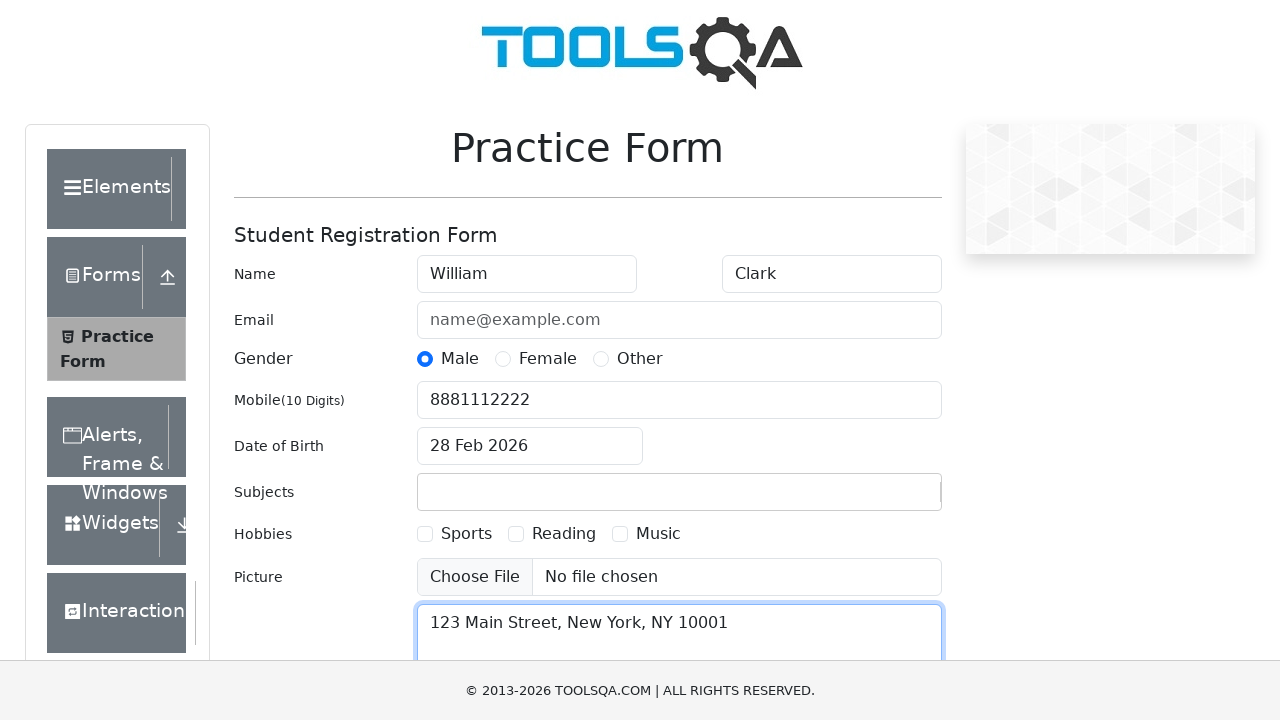

Clicked submit button to submit the form at (885, 499) on #submit
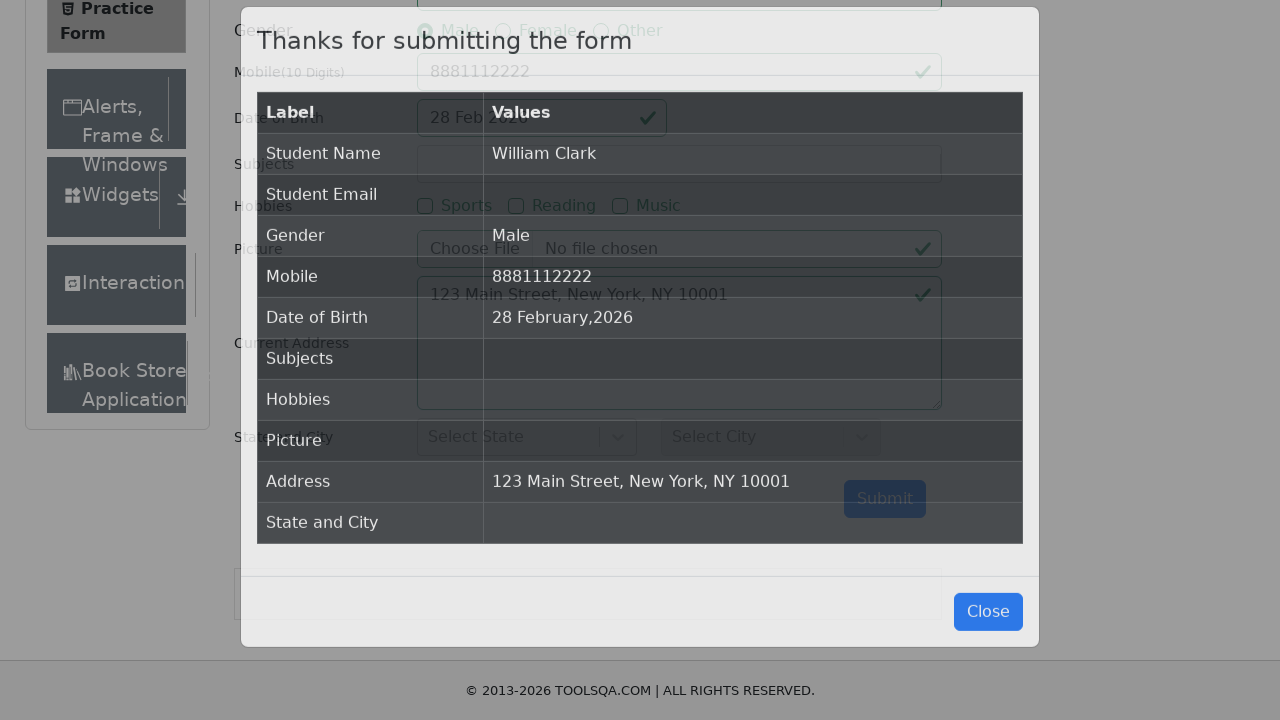

Confirmation dialog appeared
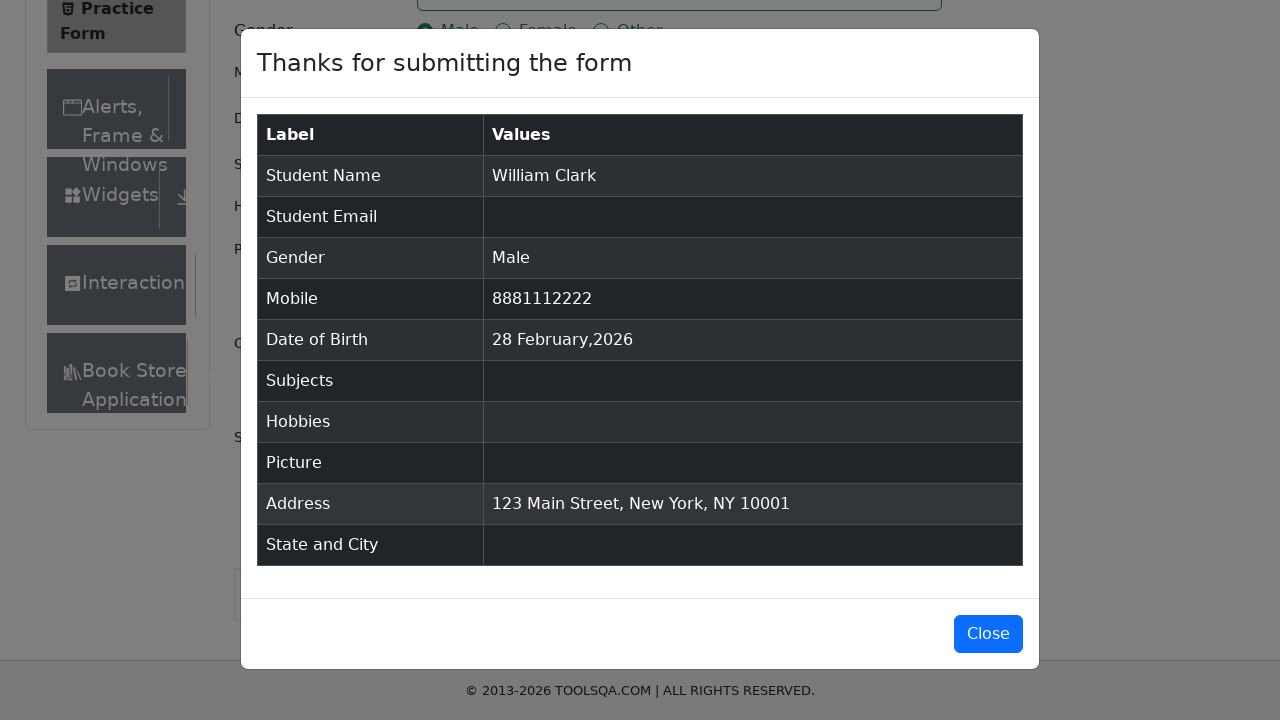

Retrieved address from confirmation dialog
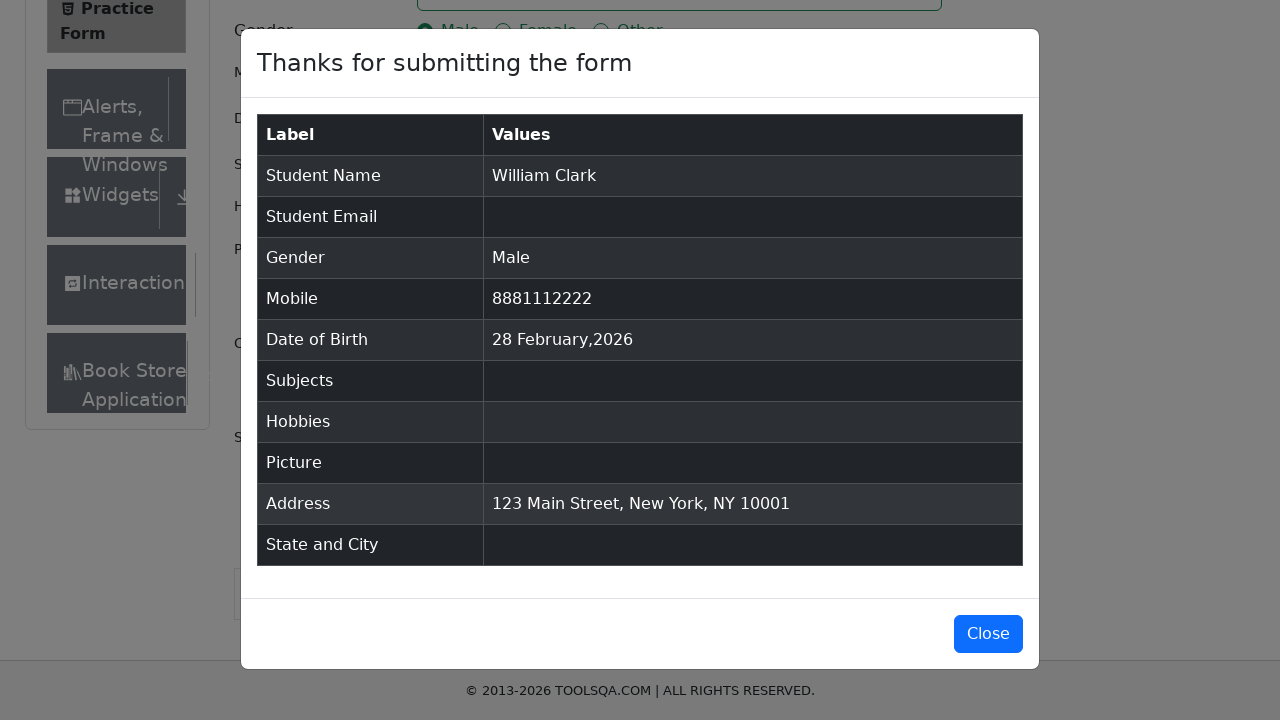

Verified address matches entered value in confirmation dialog
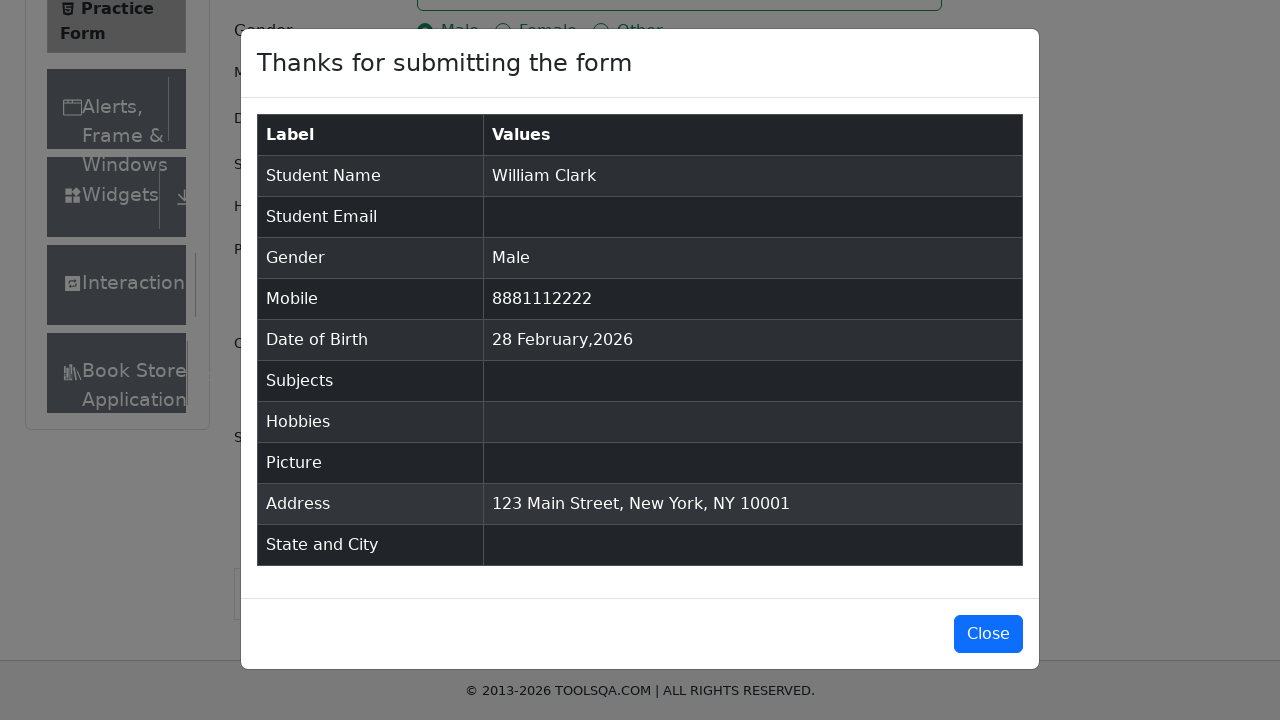

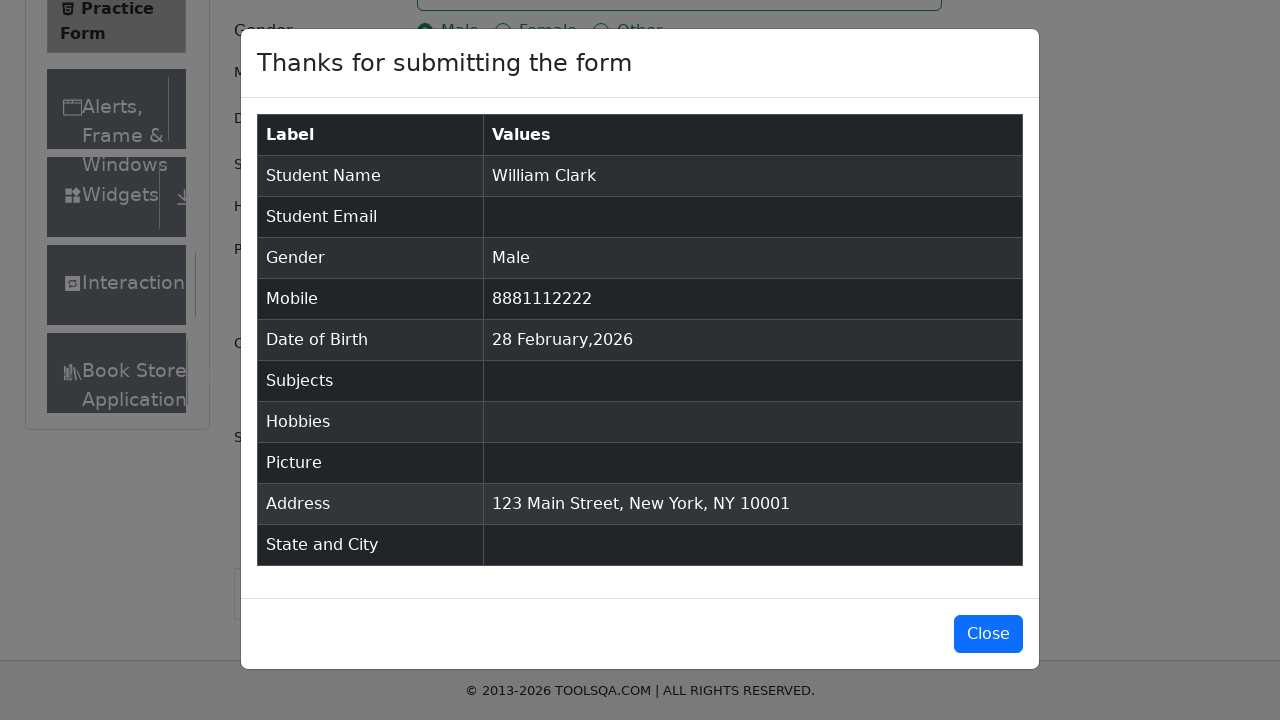